Tests large DOM table by verifying a specific cell value

Starting URL: http://the-internet.herokuapp.com/

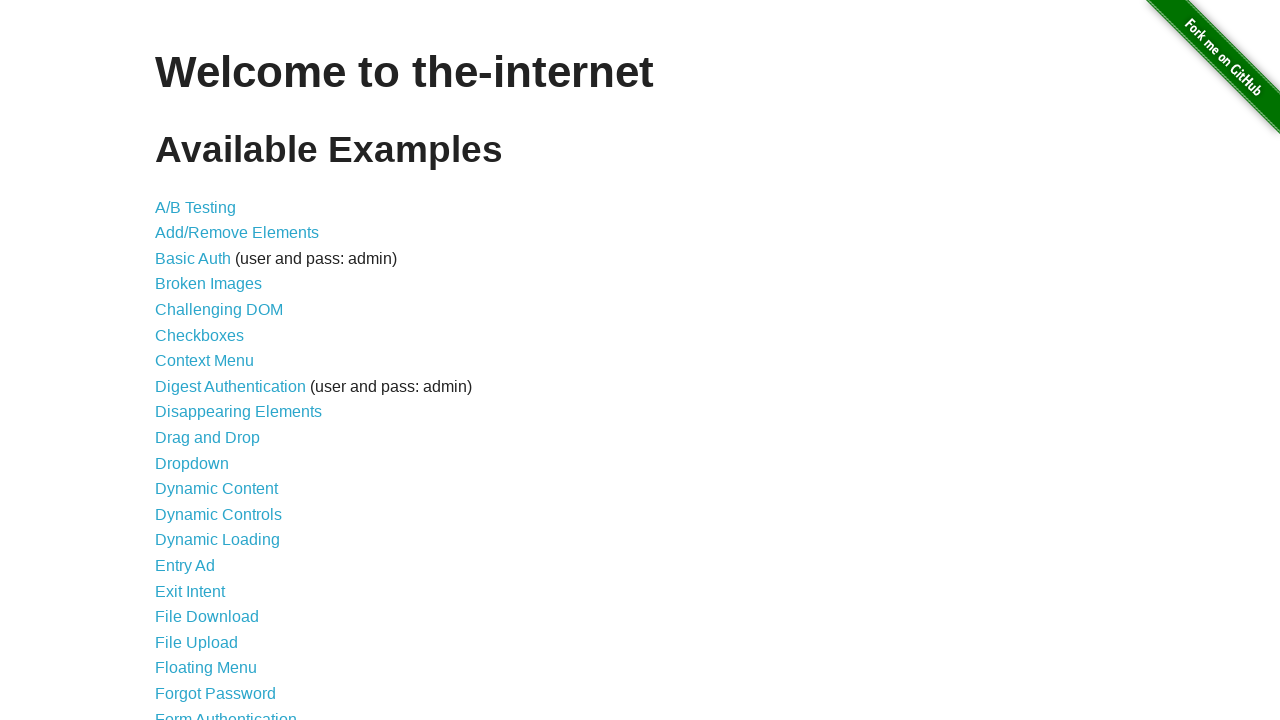

Clicked on Large & Deep DOM link at (225, 361) on a[href='/large']
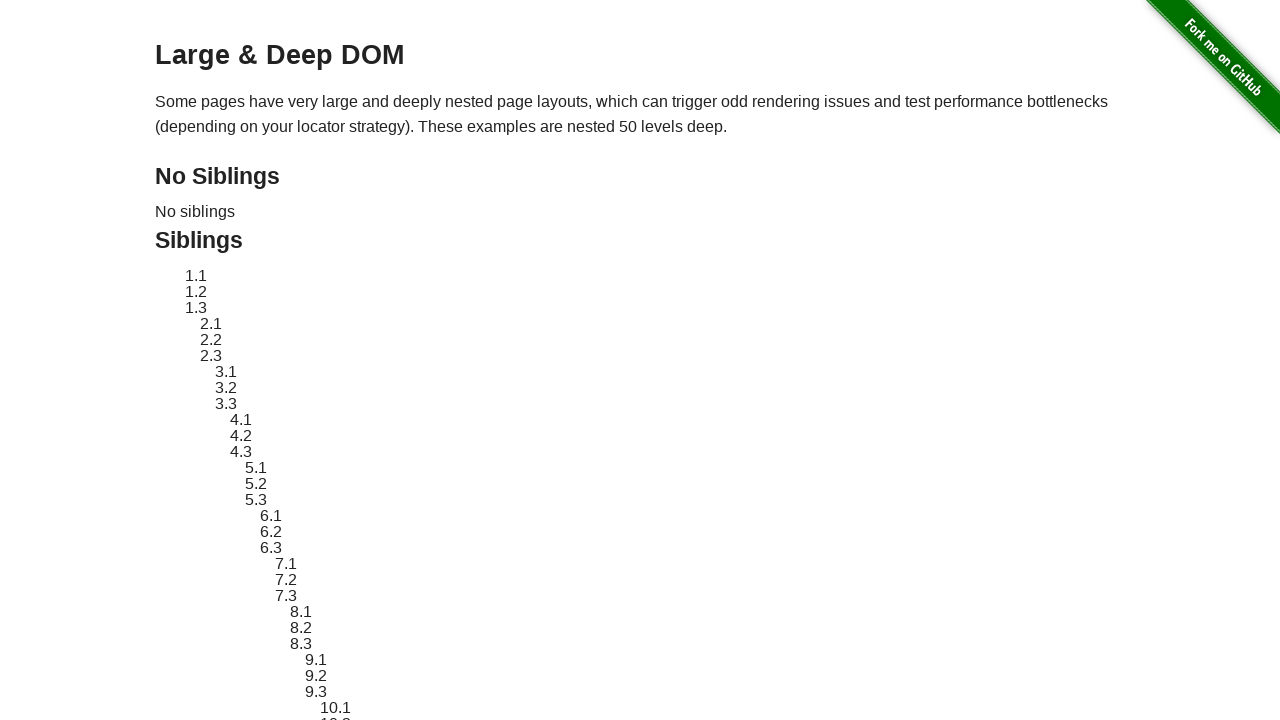

Retrieved text content from table cell at row 19, column 10
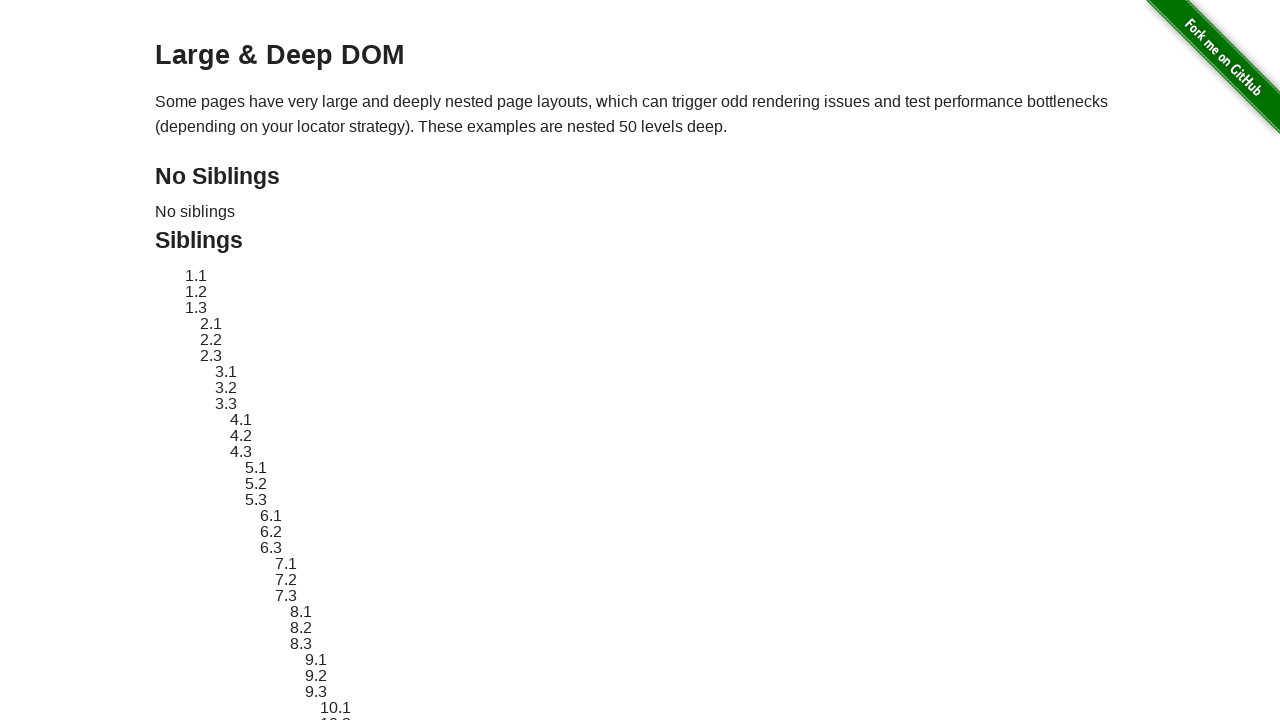

Verified table cell content equals '19.10'
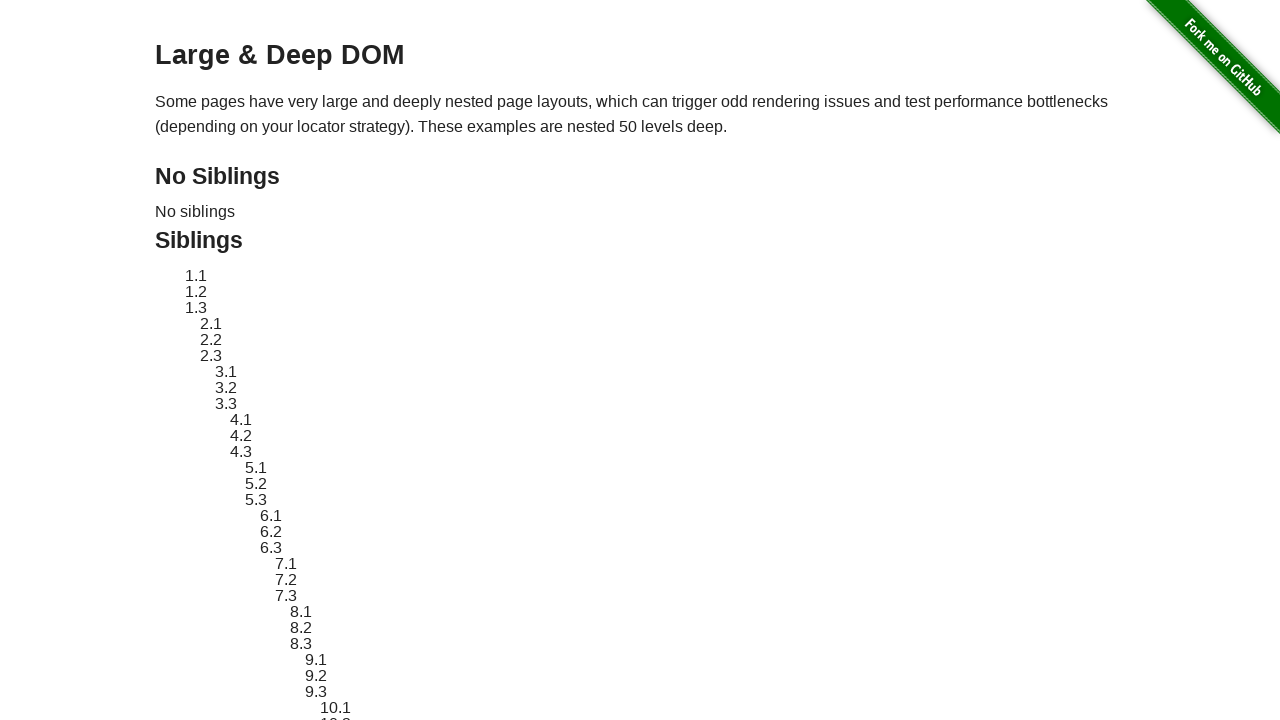

Navigated back to previous page
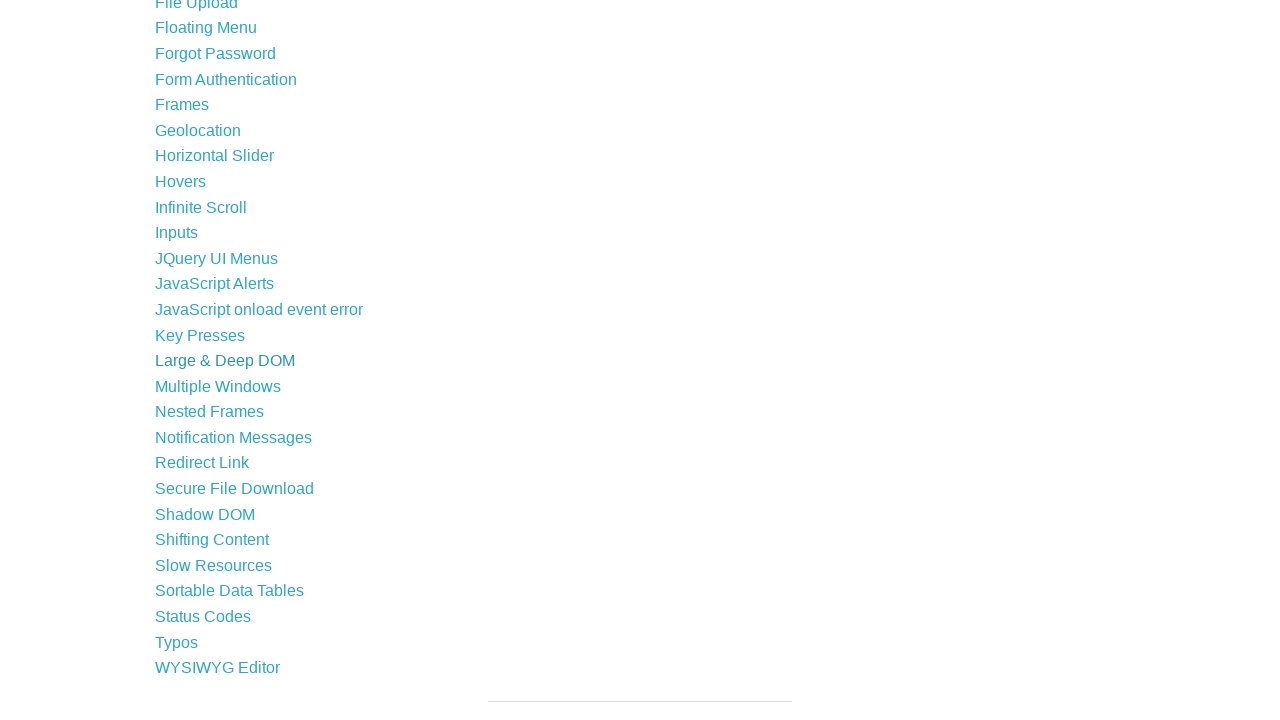

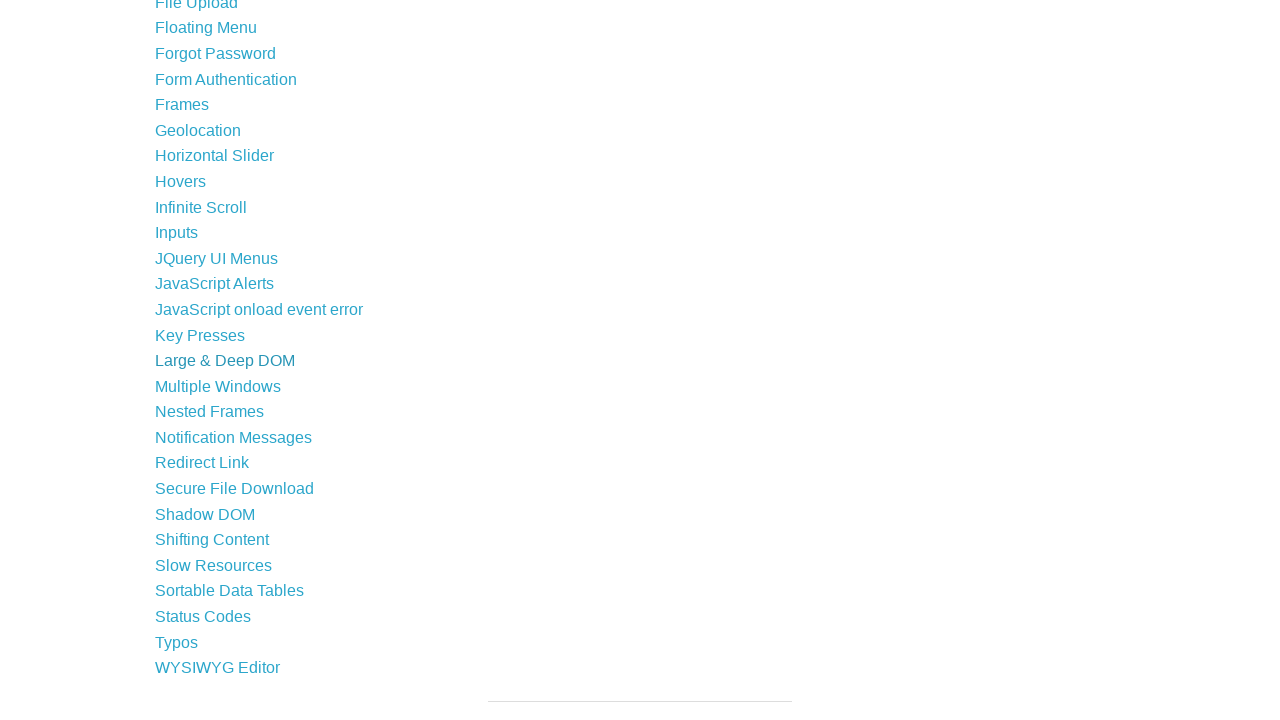